Navigates to the Rahul Shetty Academy login practice page and verifies it loads successfully

Starting URL: https://rahulshettyacademy.com/loginpagePractise/

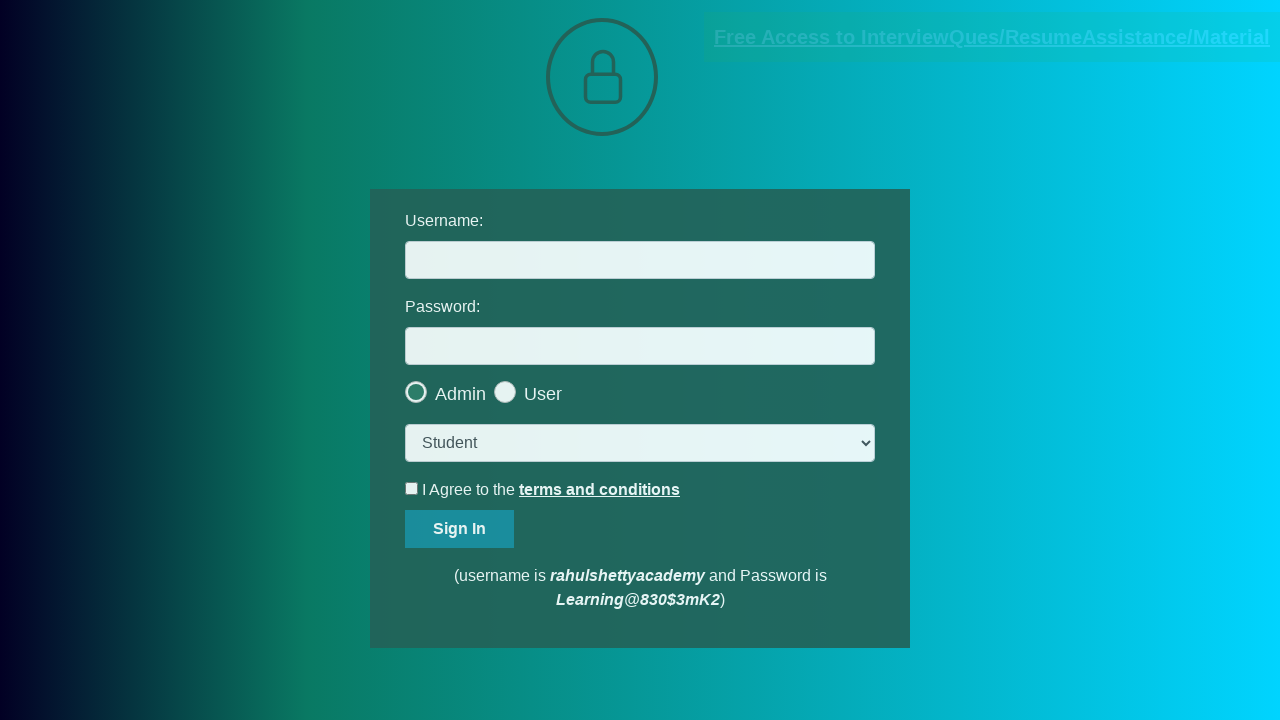

Waited for page DOM to load completely
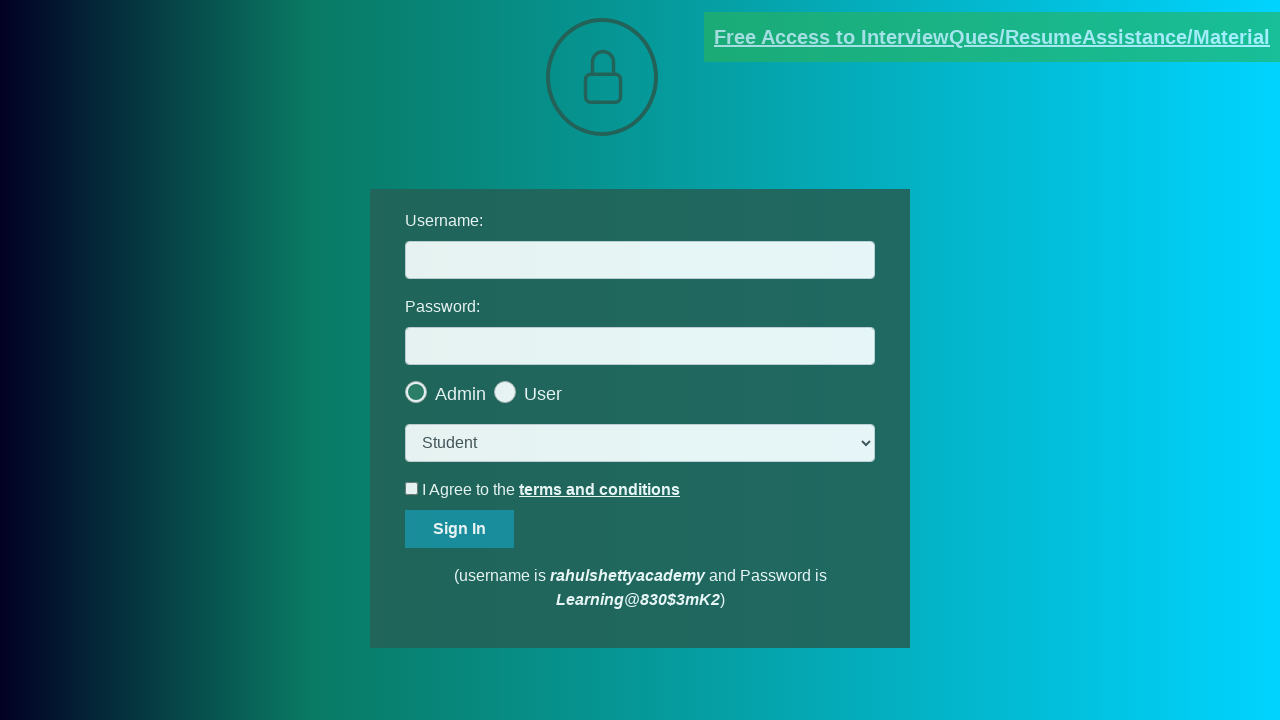

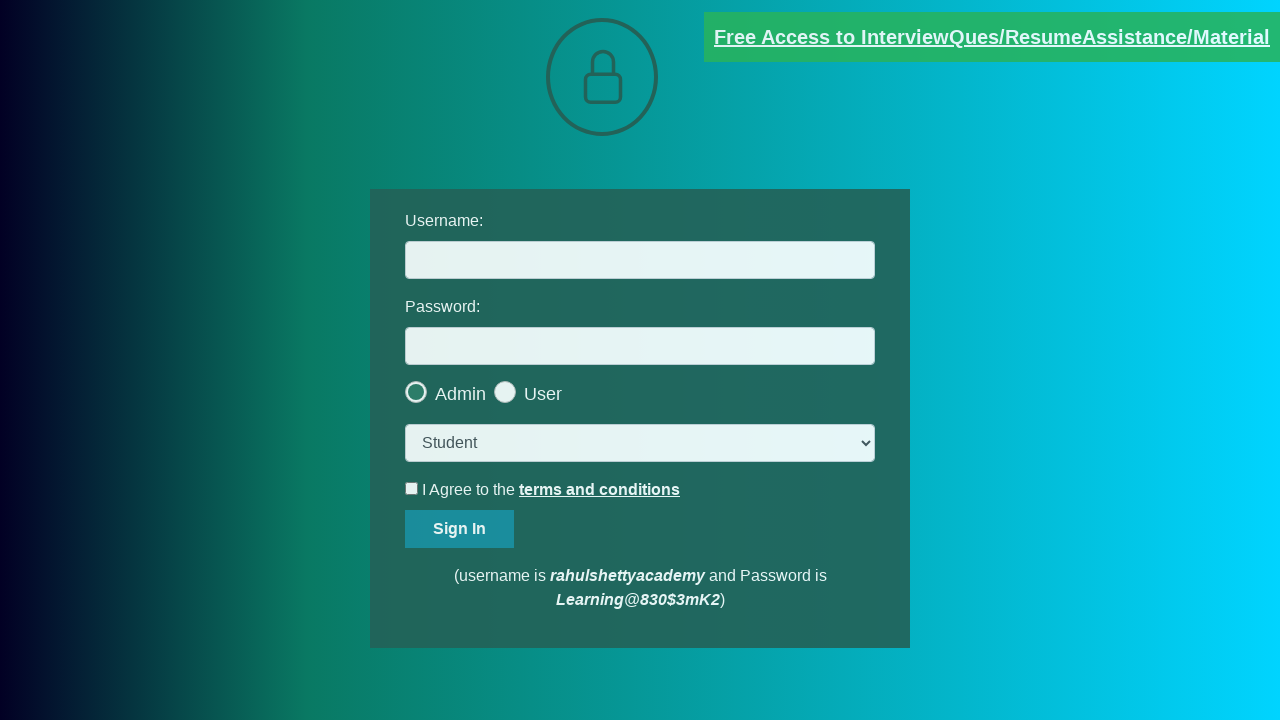